Tests various form elements on a practice automation page including radio buttons, auto-suggestions, dropdowns, and checkboxes

Starting URL: https://www.rahulshettyacademy.com/AutomationPractice/

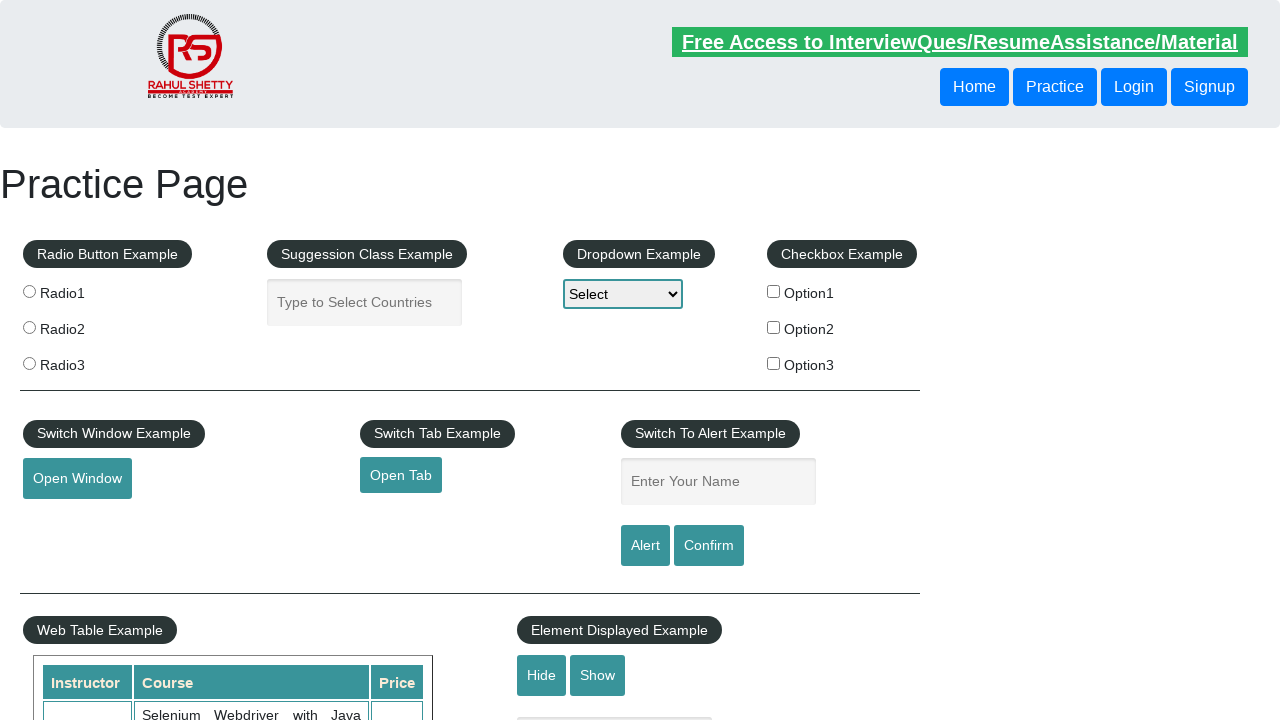

Clicked radio button at (29, 291) on input[name='radioButton']
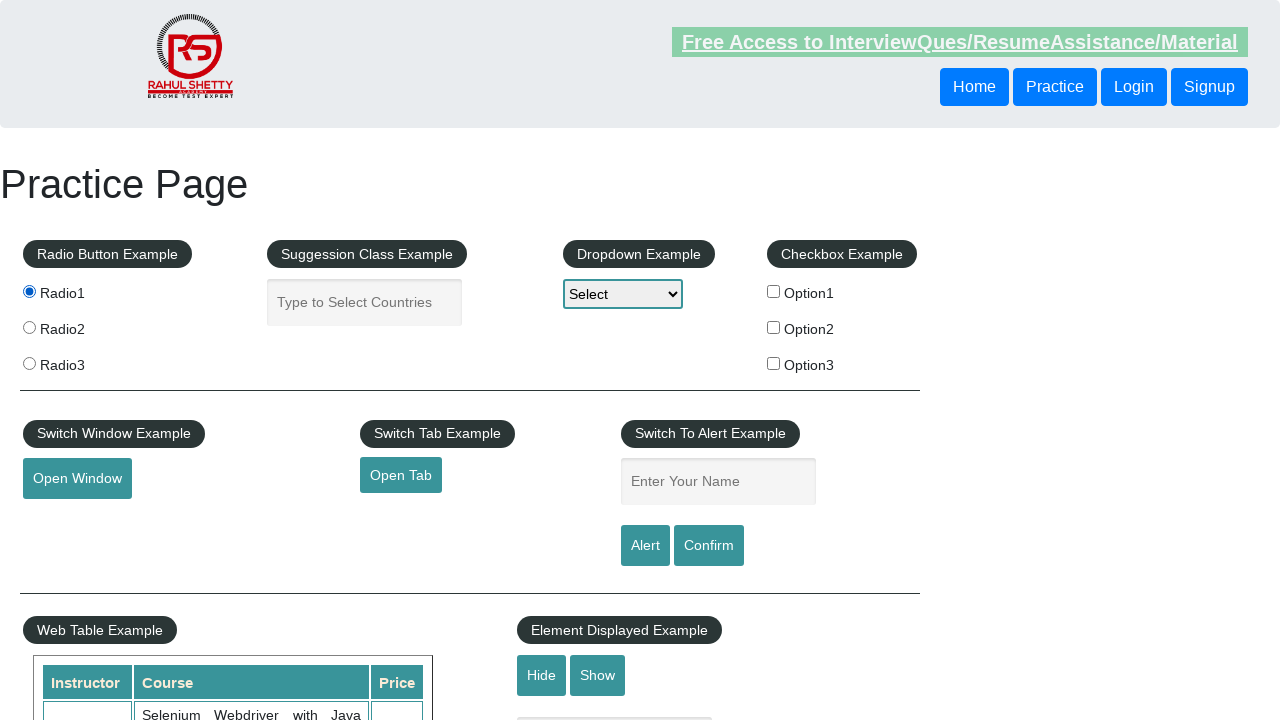

Filled auto-suggestion field with 'afghan' on (//input[@type='text'])[1]
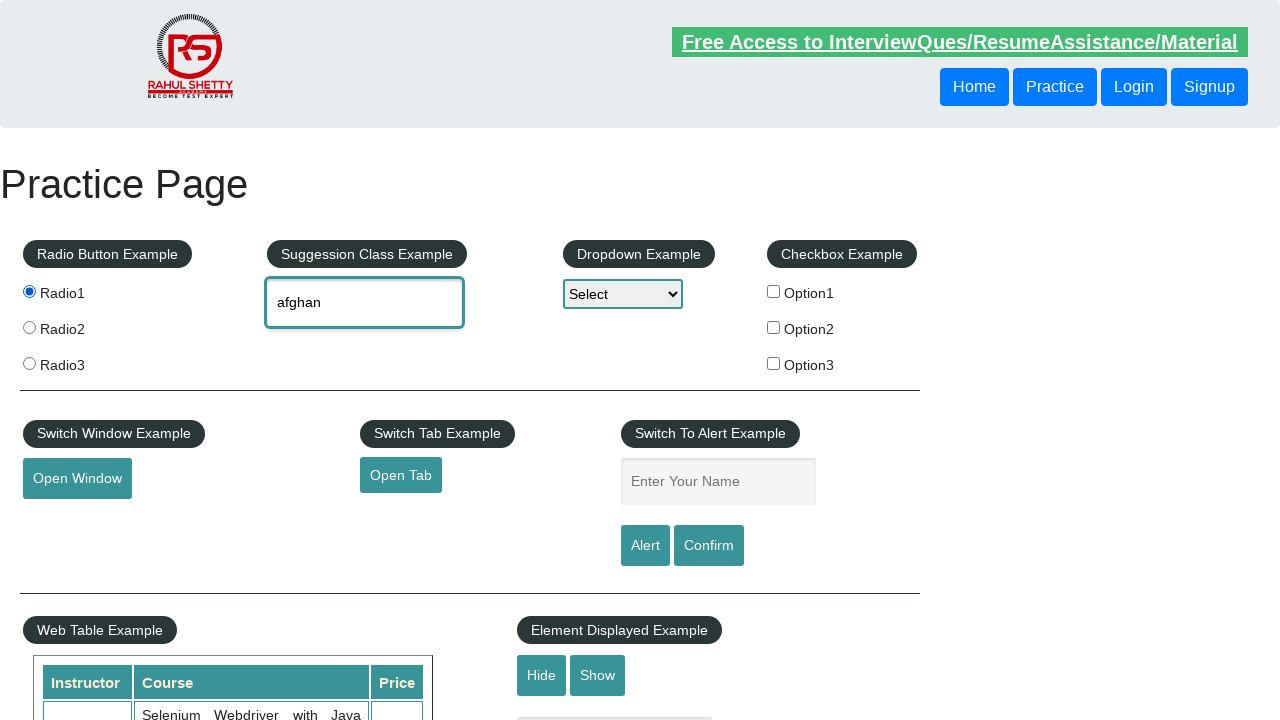

Auto-suggestion dropdown appeared
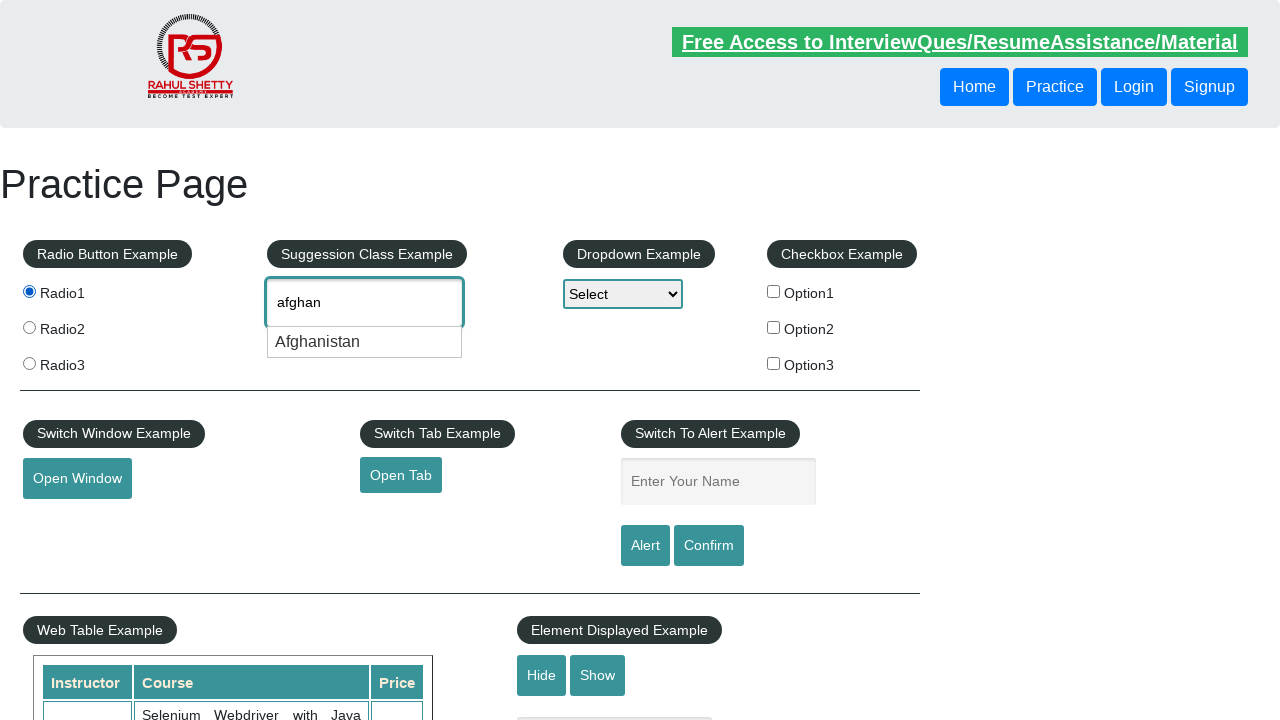

Clicked auto-suggestion dropdown item at (365, 342) on xpath=//div[@class='ui-menu-item-wrapper']
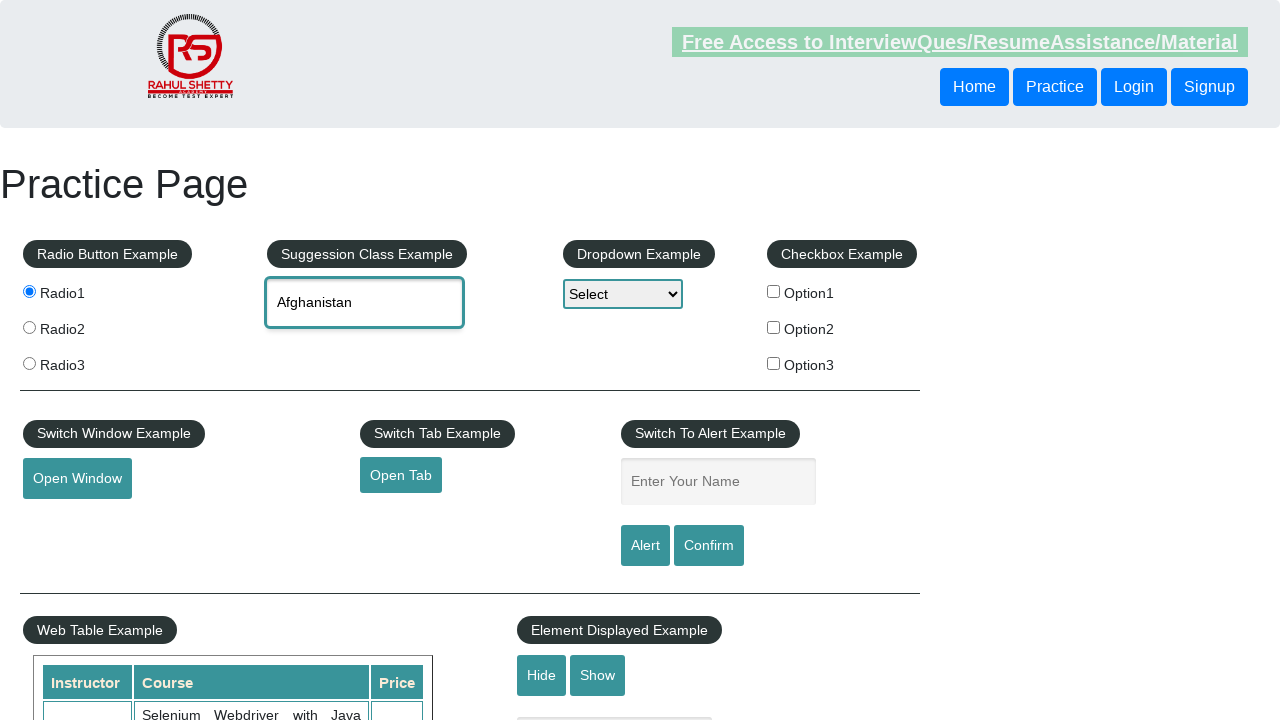

Selected dropdown option by index 1 on //select[@id='dropdown-class-example']
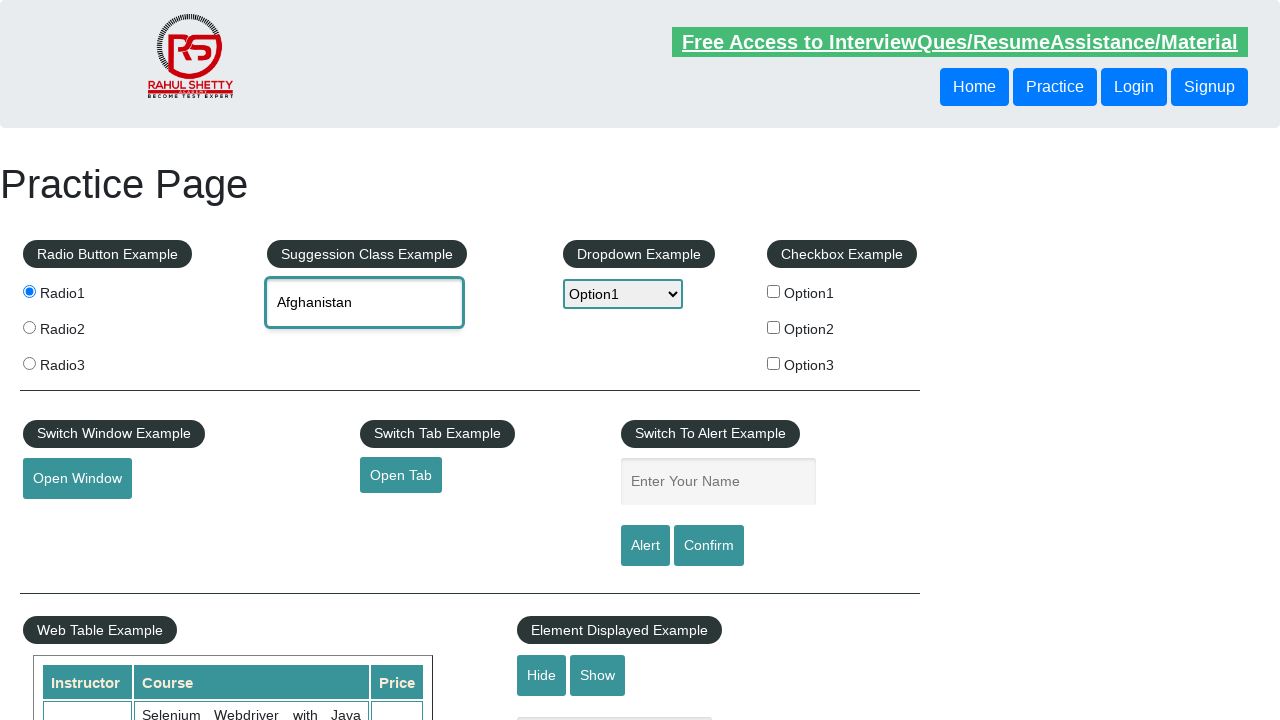

Selected dropdown option 'option2' by value on //select[@id='dropdown-class-example']
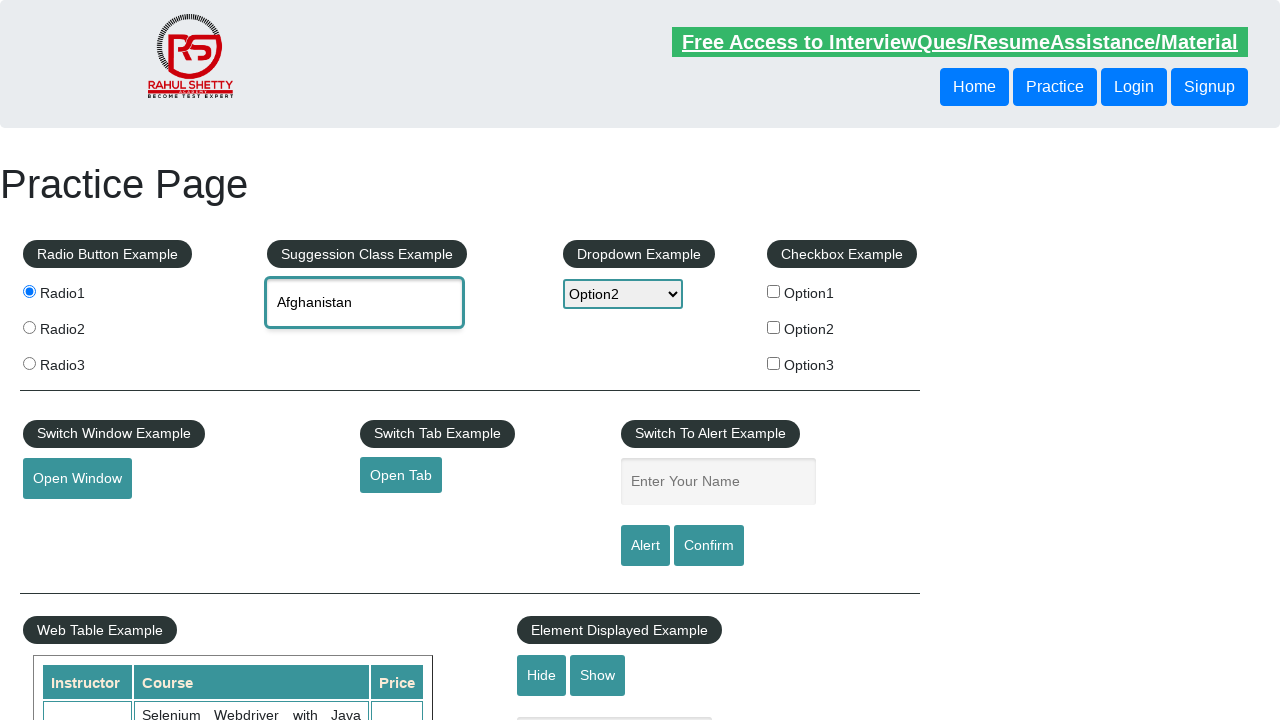

Selected dropdown option 'Option3' by label on //select[@id='dropdown-class-example']
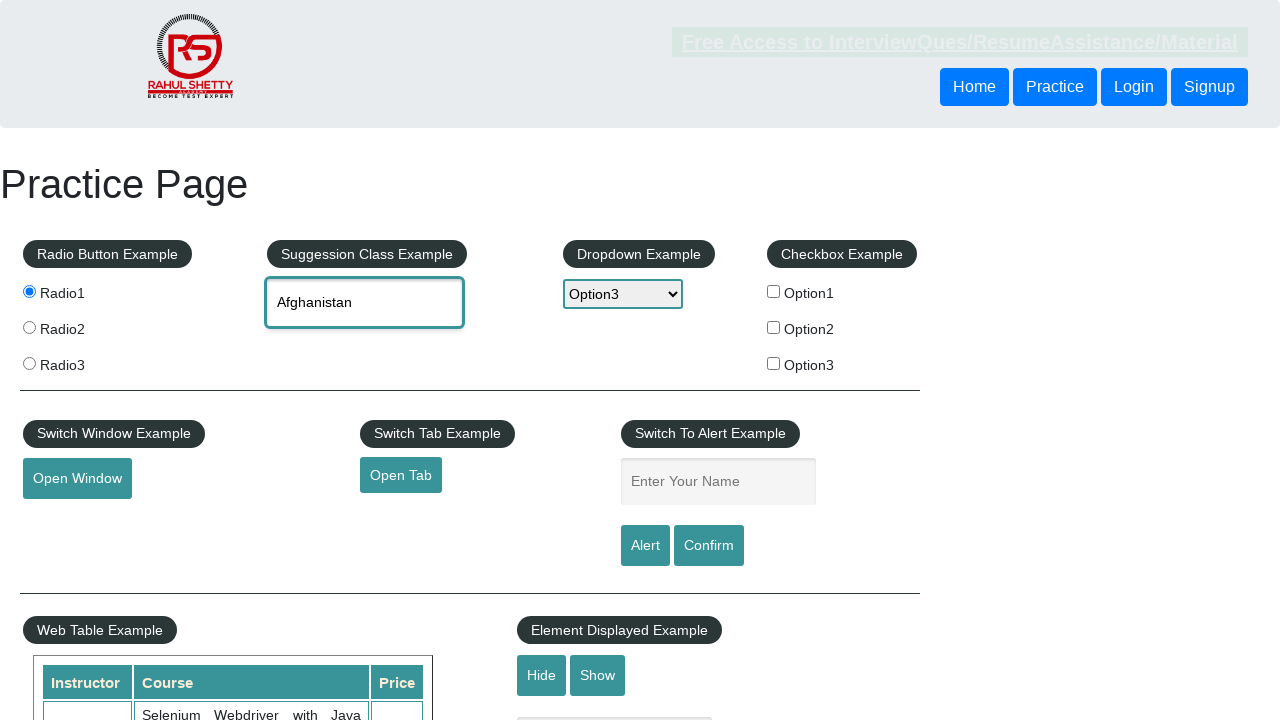

Located all checkbox elements
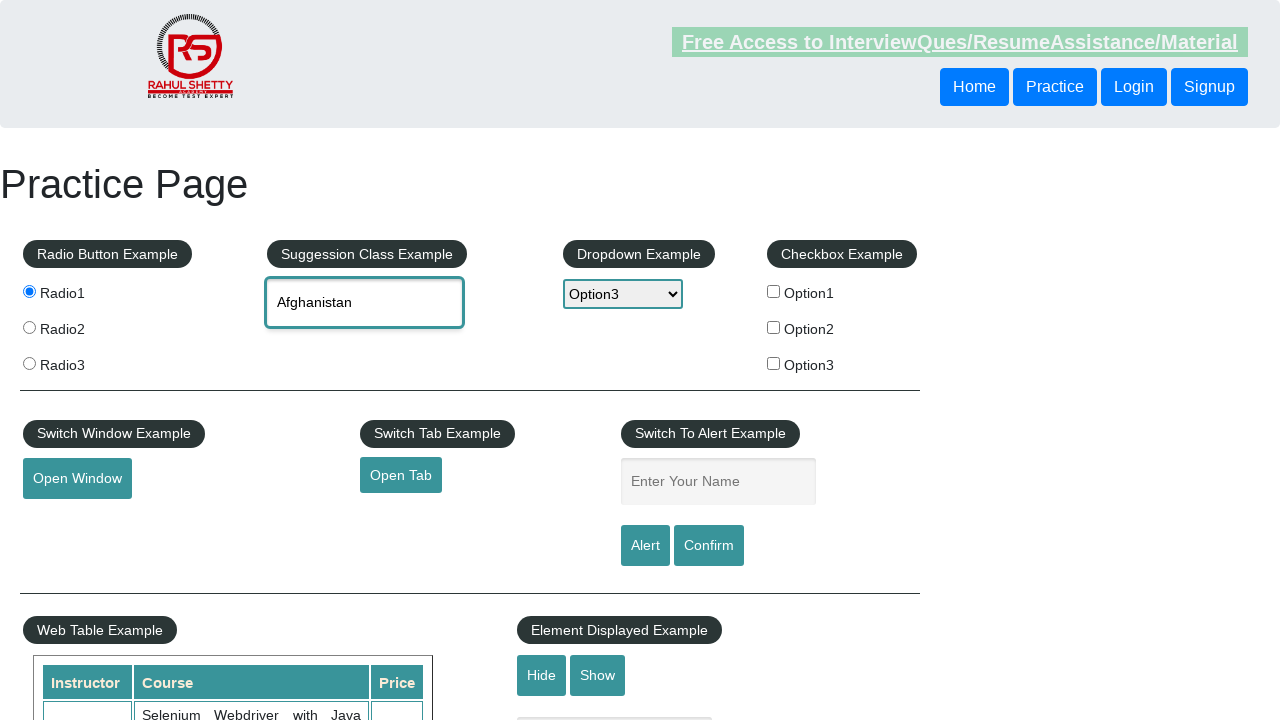

Clicked a checkbox at (774, 291) on xpath=//input[@type='checkbox'] >> nth=0
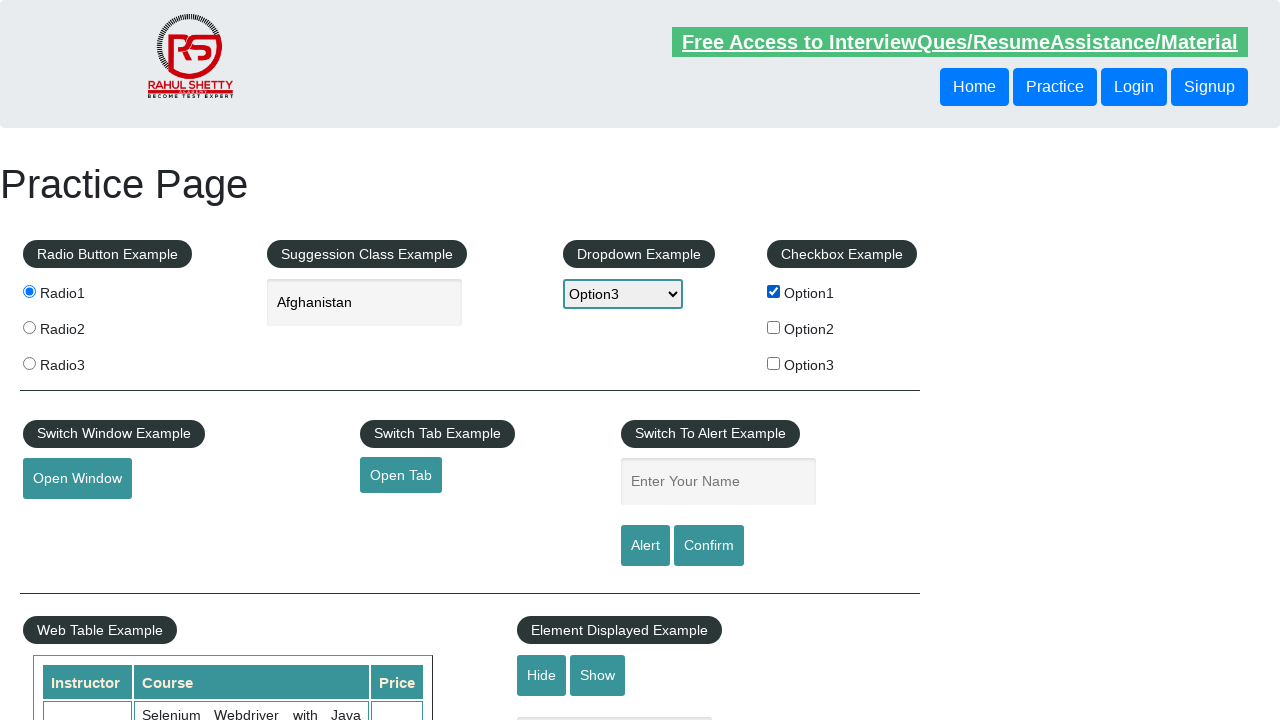

Clicked a checkbox at (774, 327) on xpath=//input[@type='checkbox'] >> nth=1
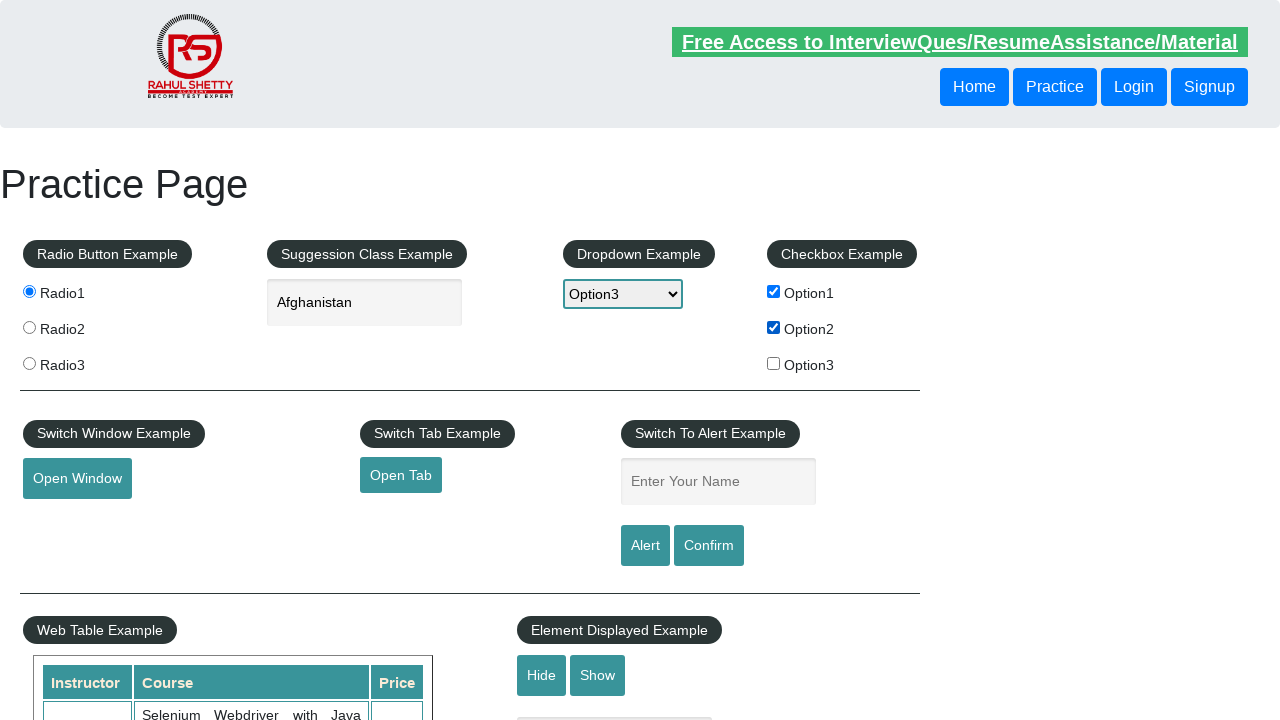

Clicked a checkbox at (774, 363) on xpath=//input[@type='checkbox'] >> nth=2
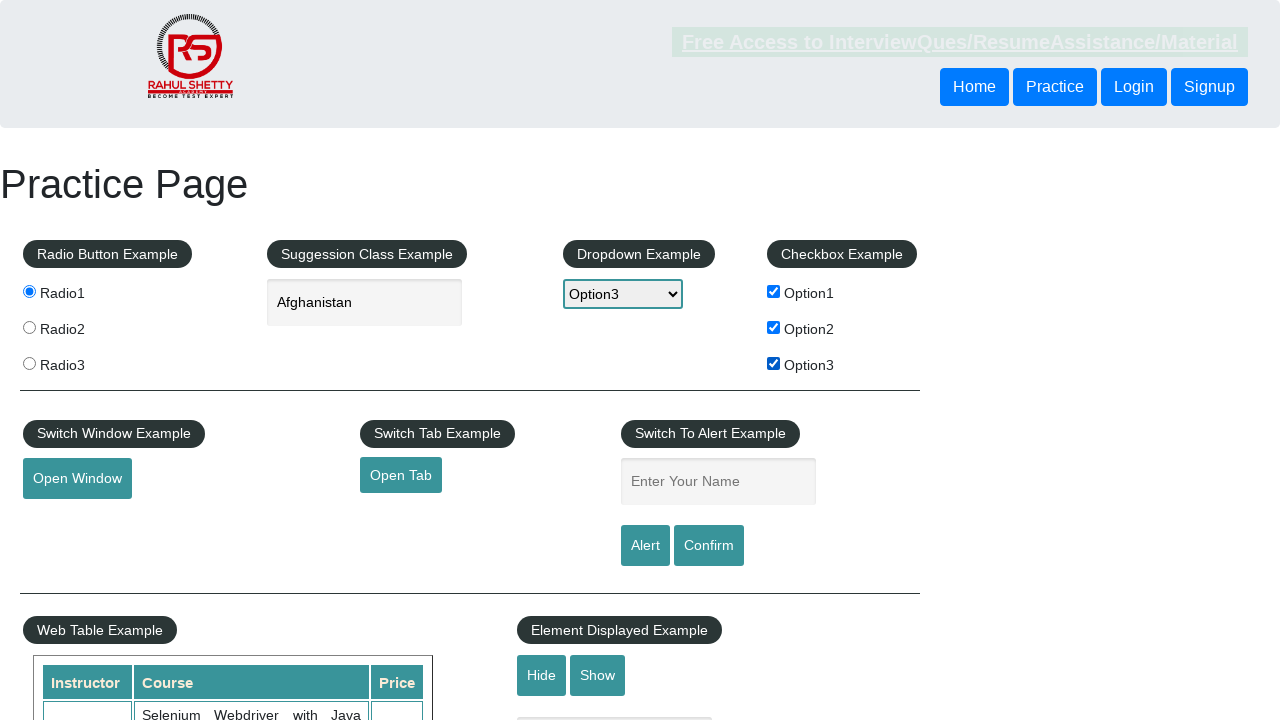

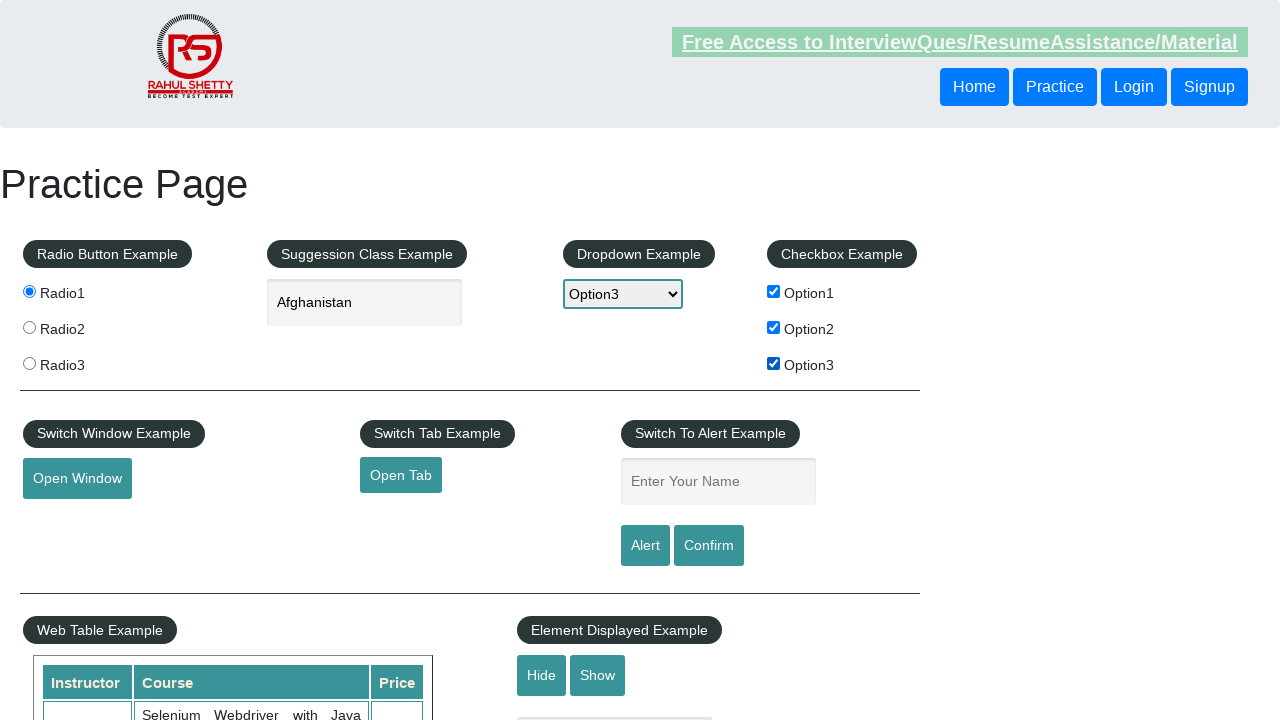